Tests form input functionality by filling first name, last name, and email fields, then clicking on two different links on the page

Starting URL: https://syntaxprojects.com/input-form-locator.php?first_name=&last_name=&email=

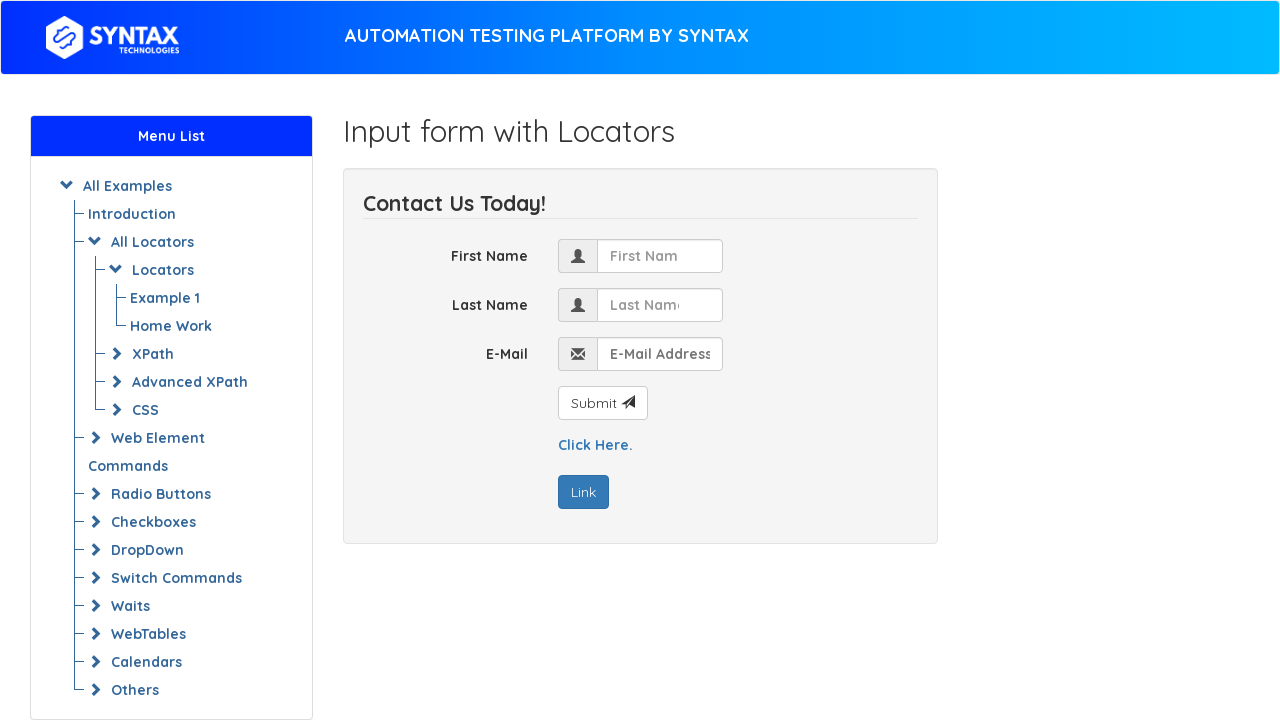

Filled first name field with 'Marcus' on #first_name
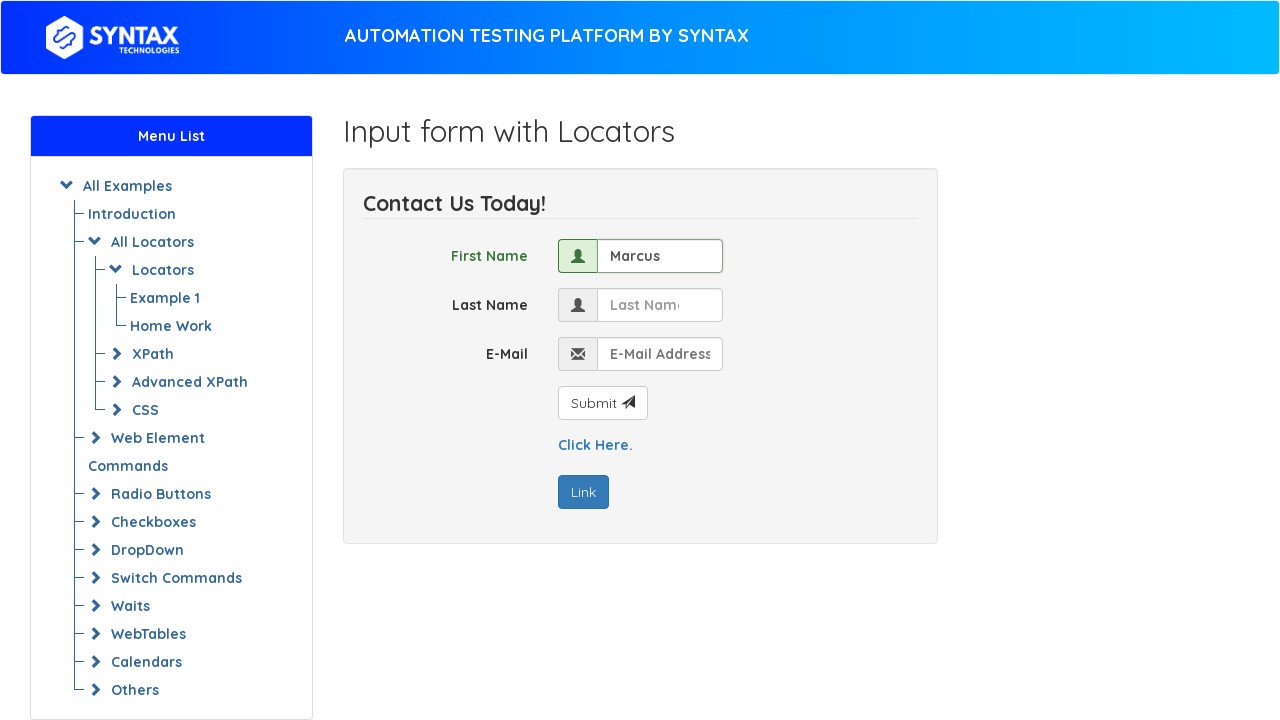

Filled last name field with 'Johnson' on input[name='last_name']
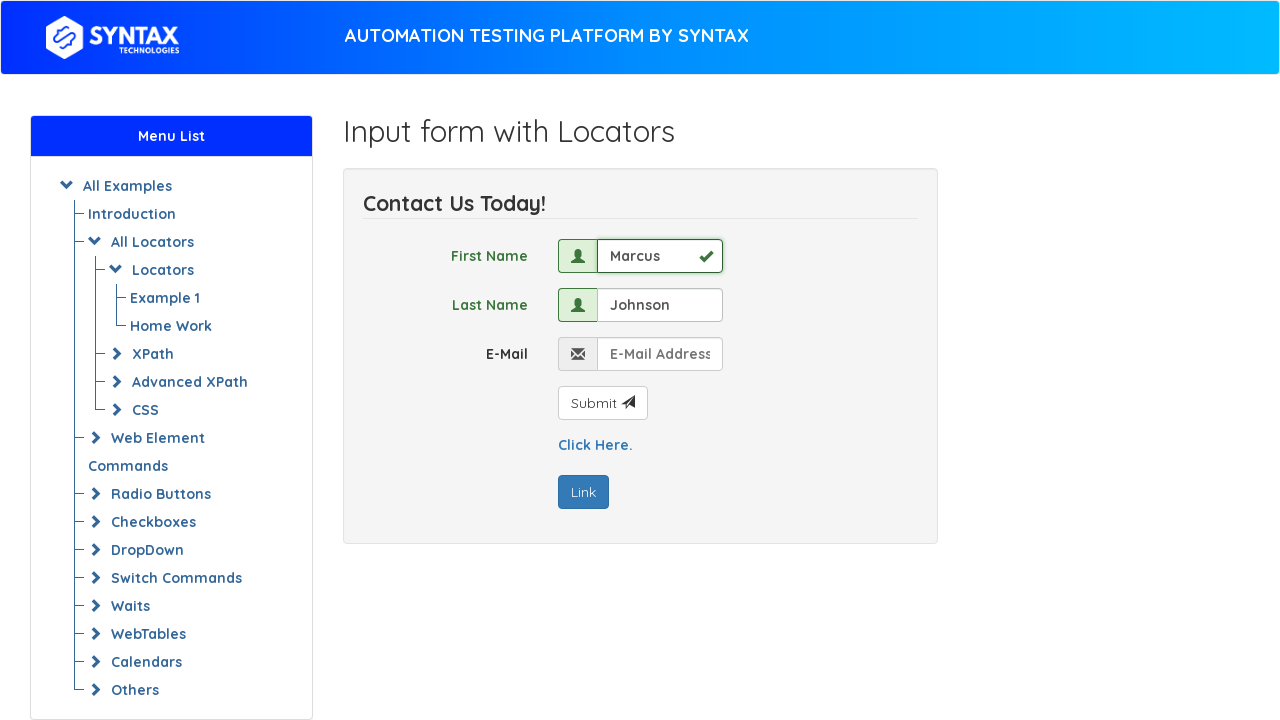

Filled email field with 'marcus.johnson87@gmail.com' on .form-control-01
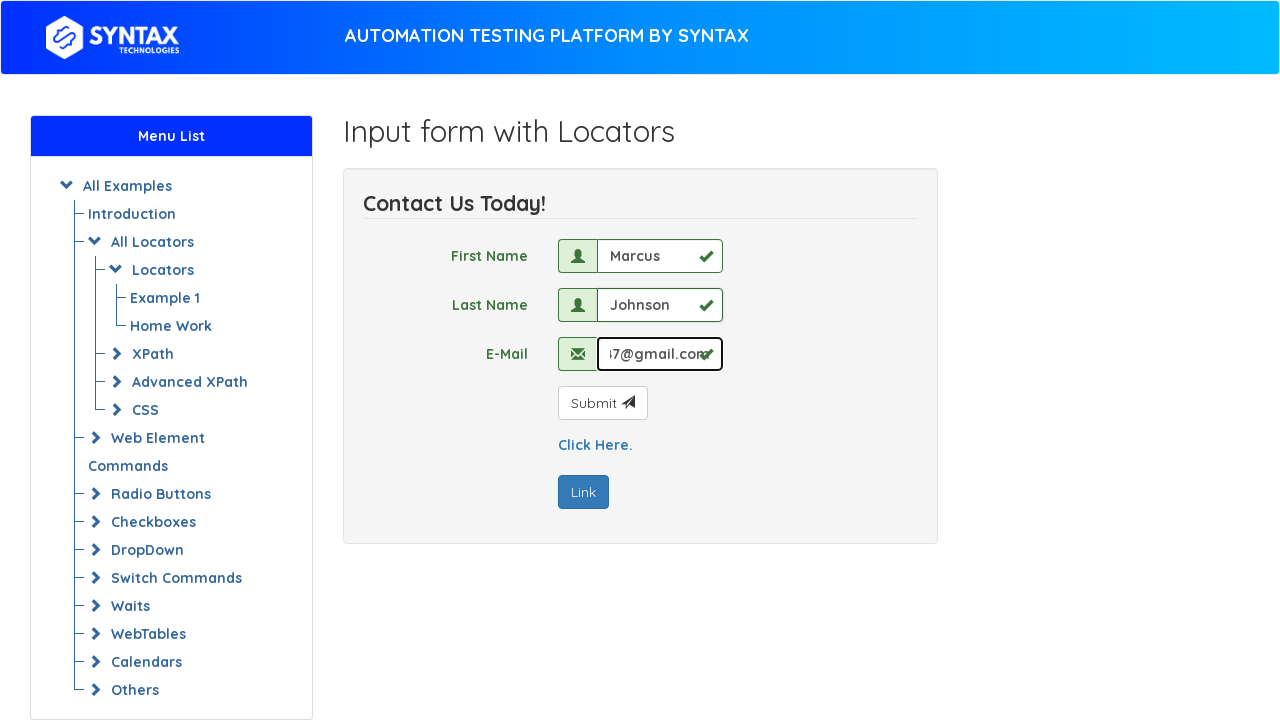

Clicked on 'Click Here.' link at (595, 445) on text=Click Here.
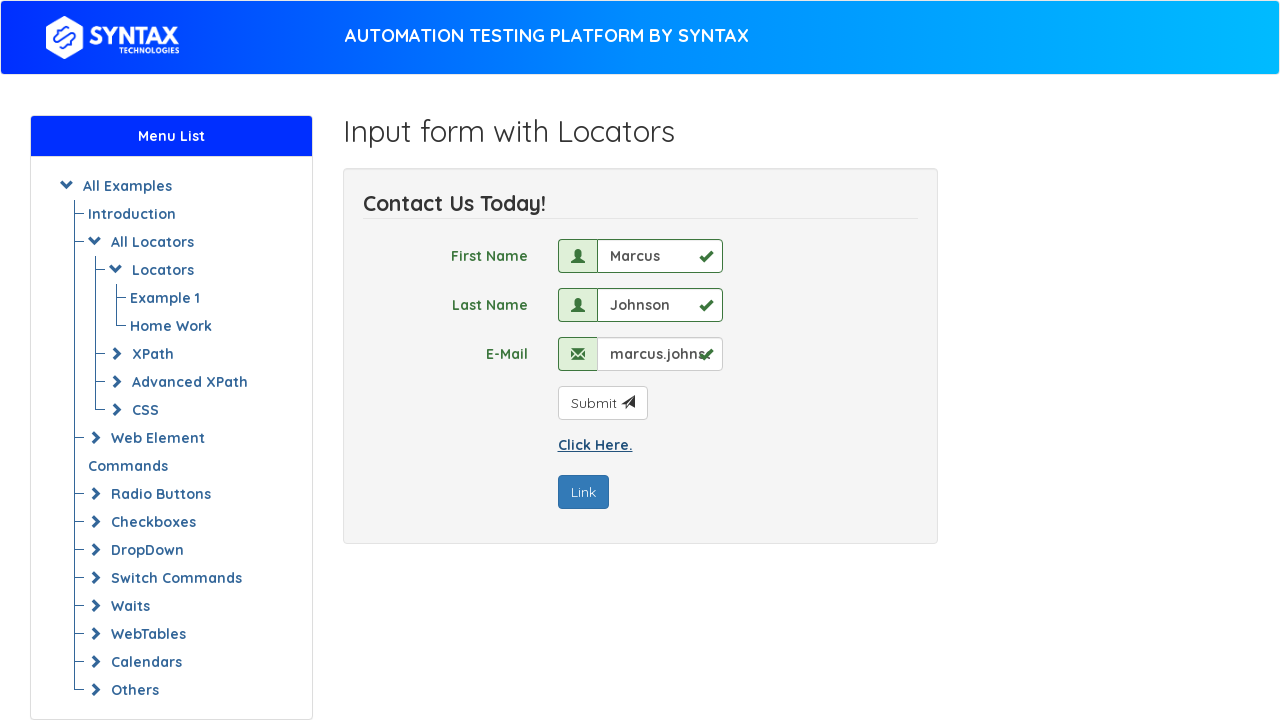

Clicked on link containing 'Link' text at (583, 492) on a:has-text('Link')
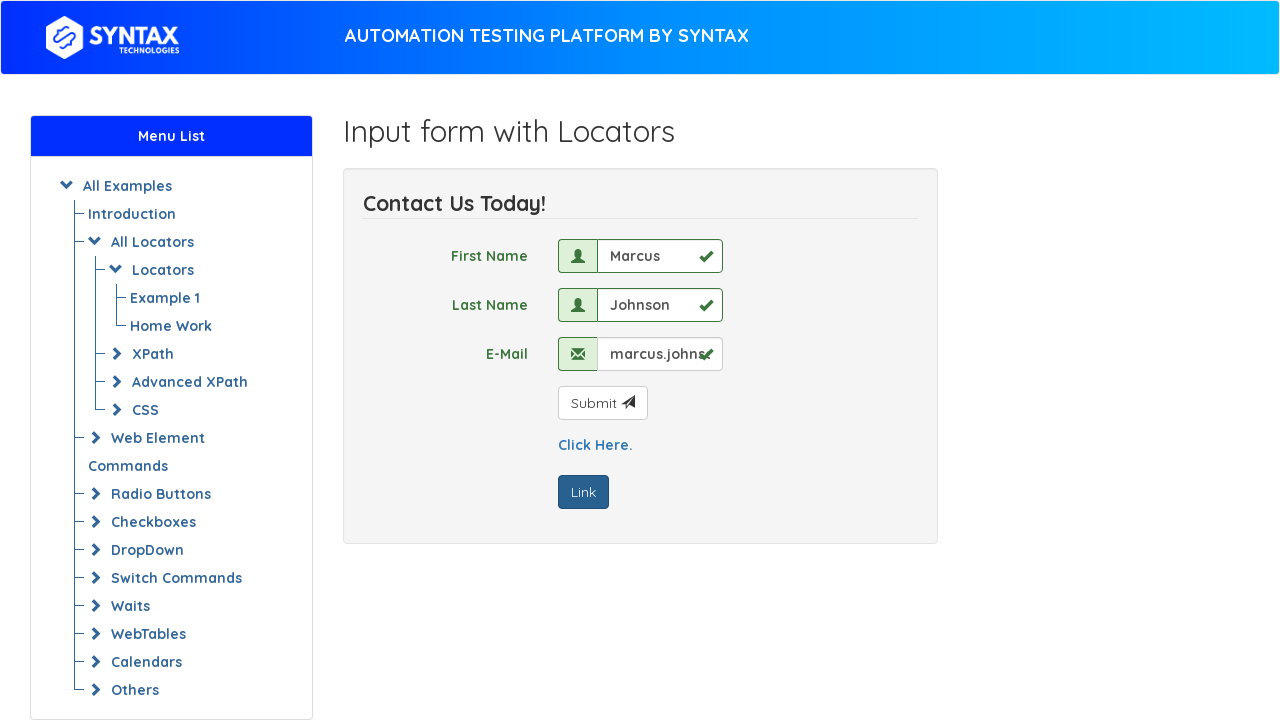

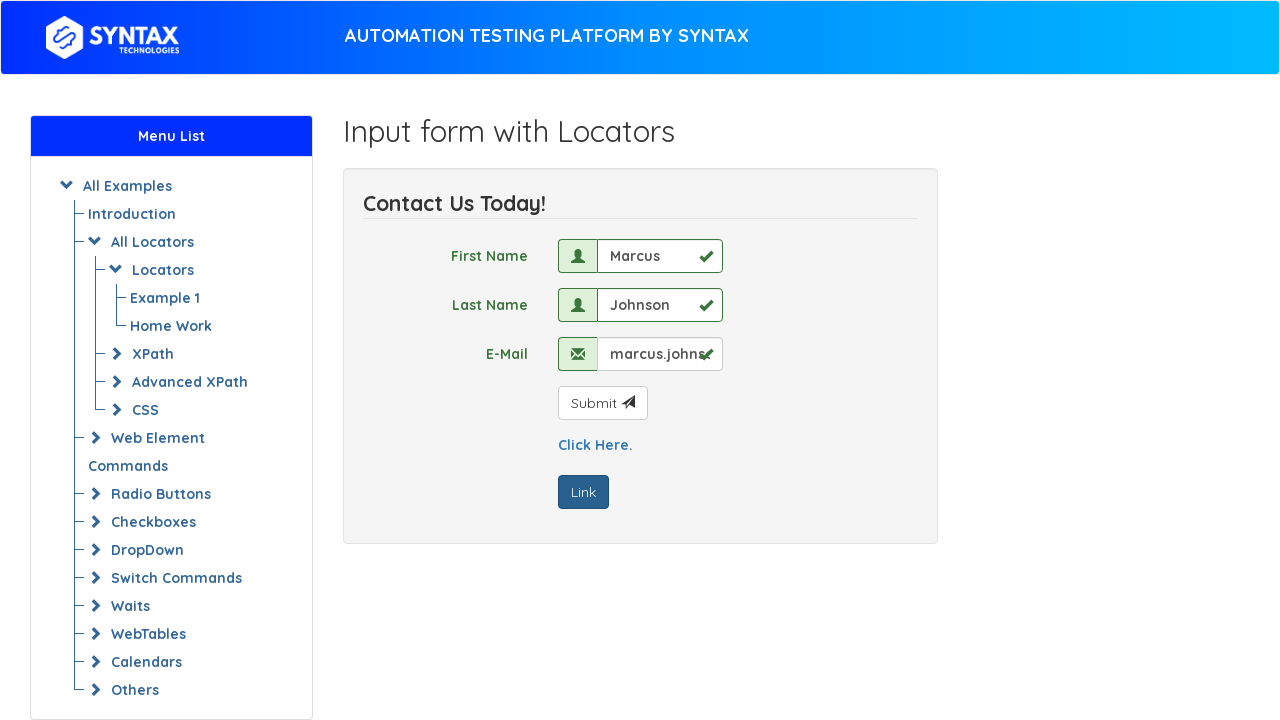